Tests implicit wait override behavior by clicking start and checking for Hello World text appearance

Starting URL: http://the-internet.herokuapp.com/dynamic_loading/2

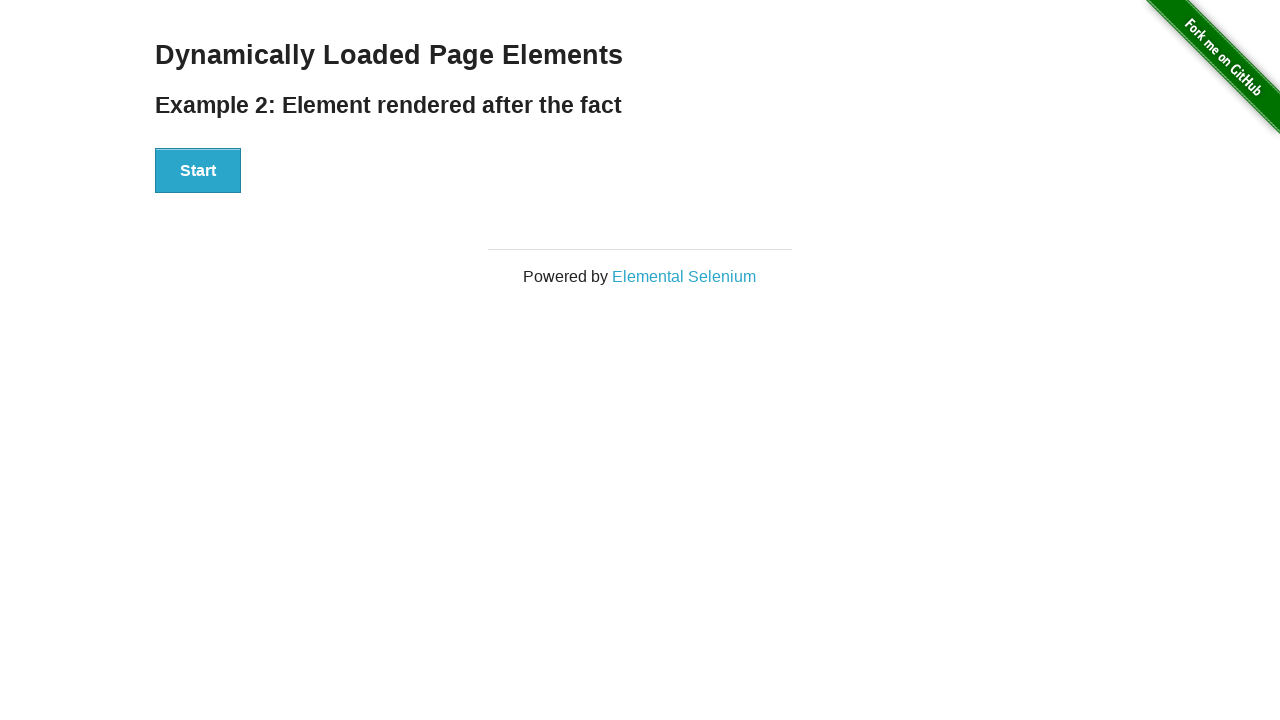

Navigated to dynamic loading page
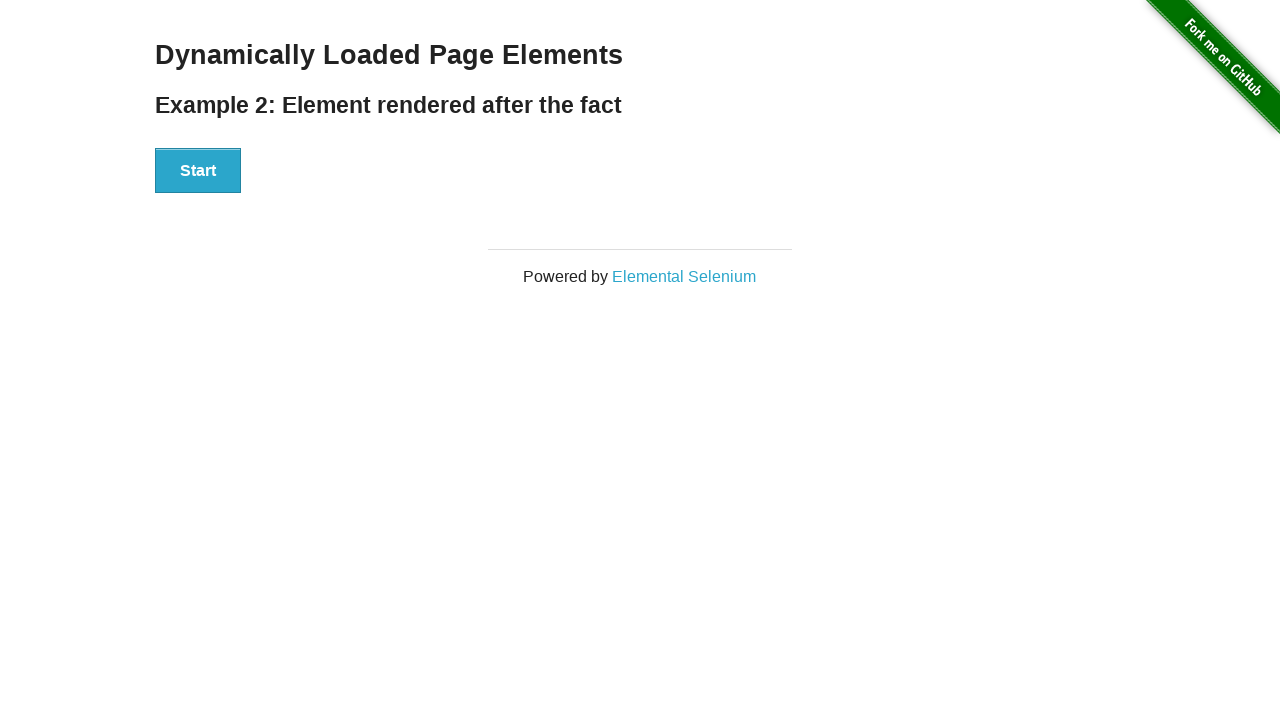

Clicked the Start button at (198, 171) on xpath=//button[text()='Start']
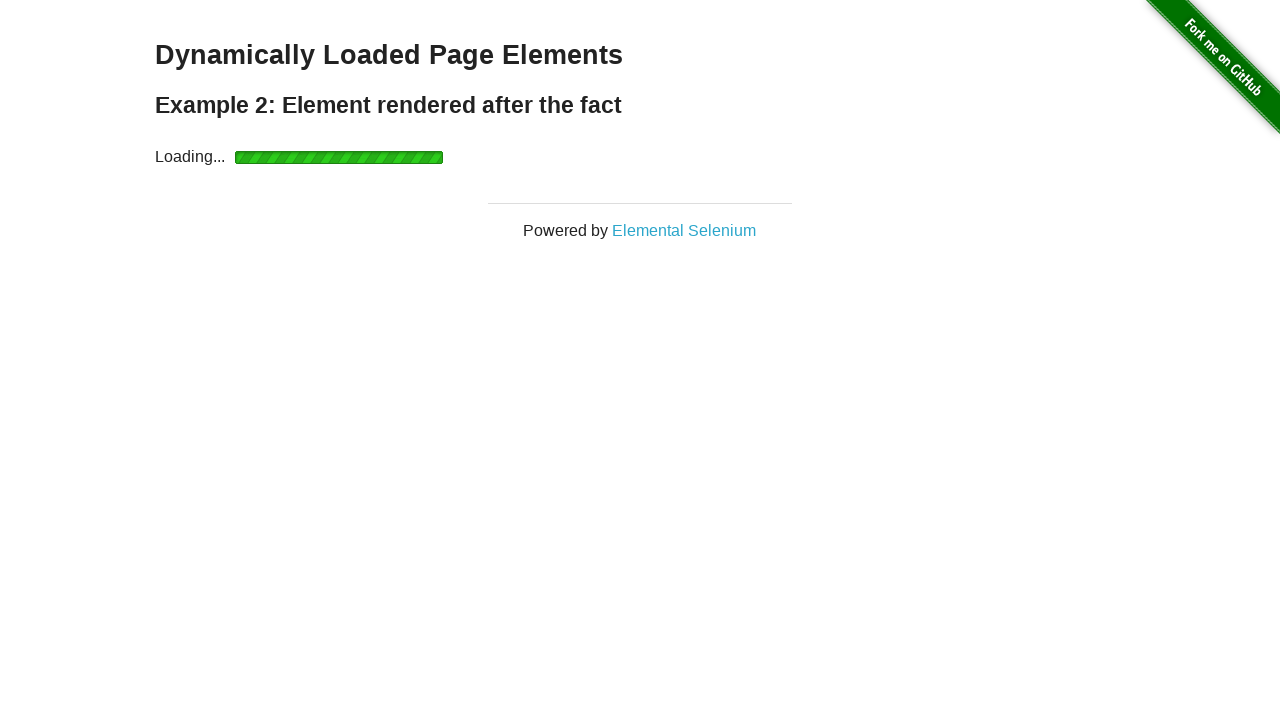

Hello World text appeared after implicit wait override
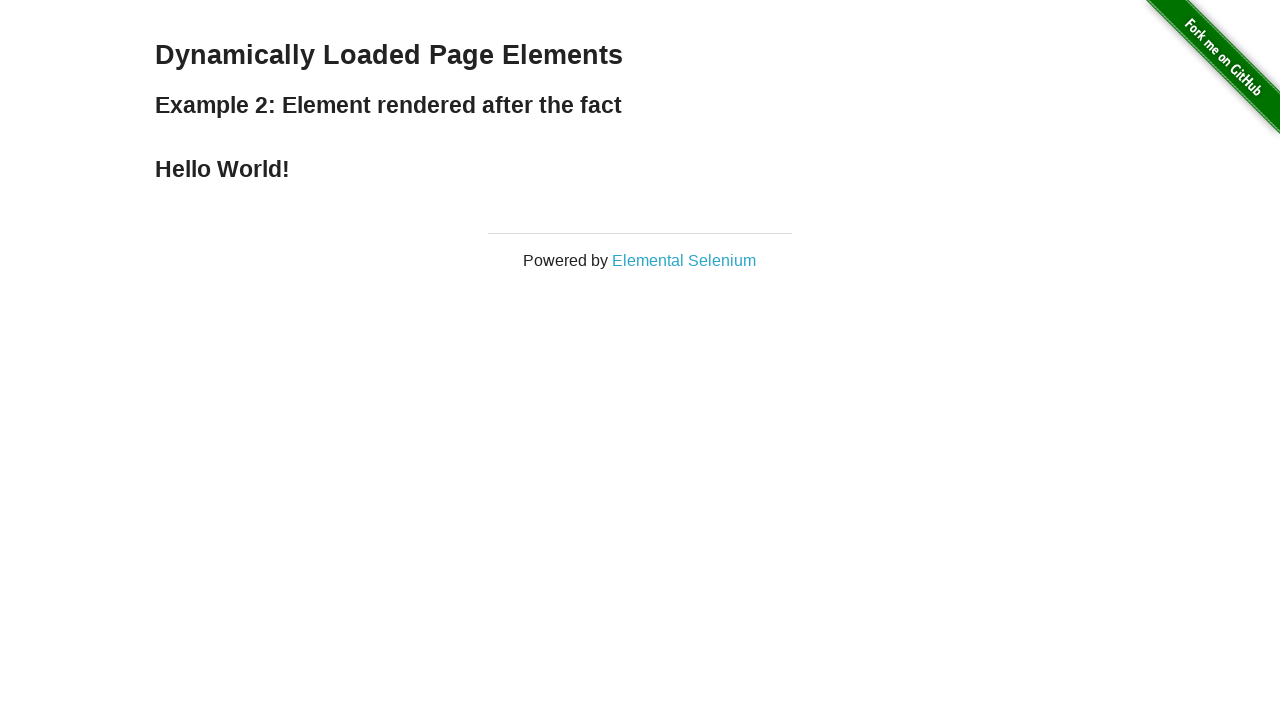

Verified Hello World text is visible
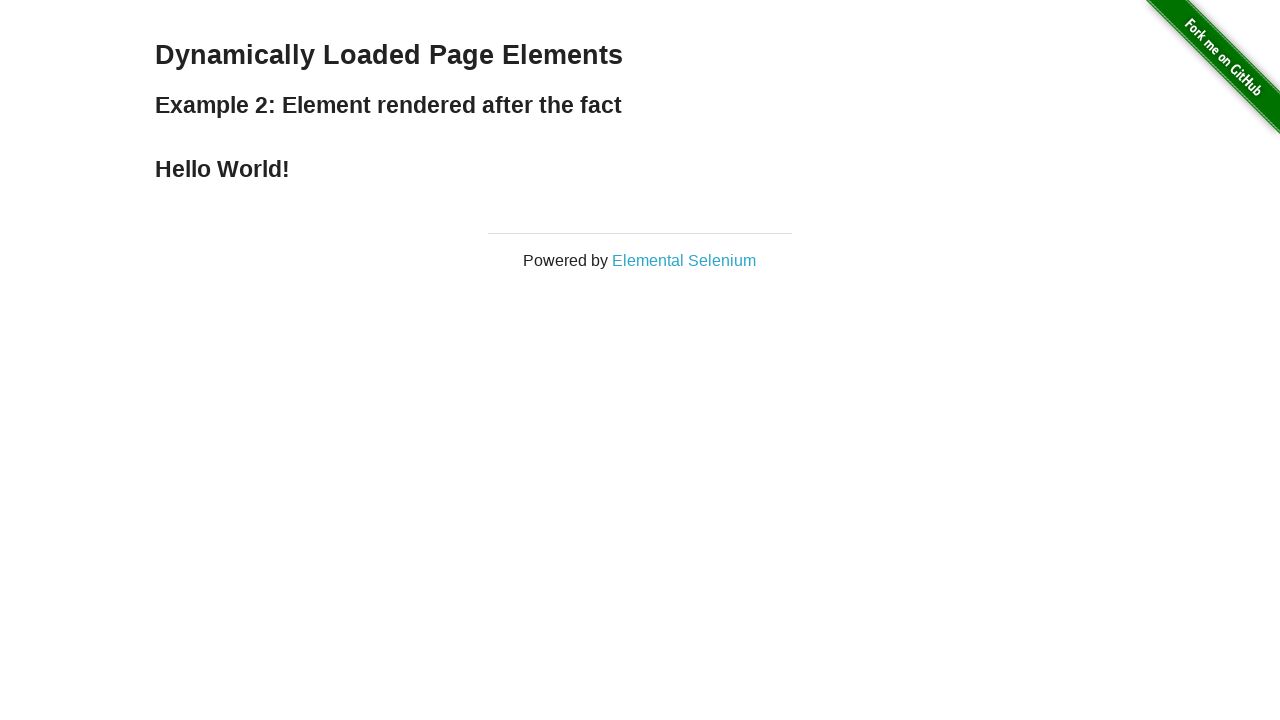

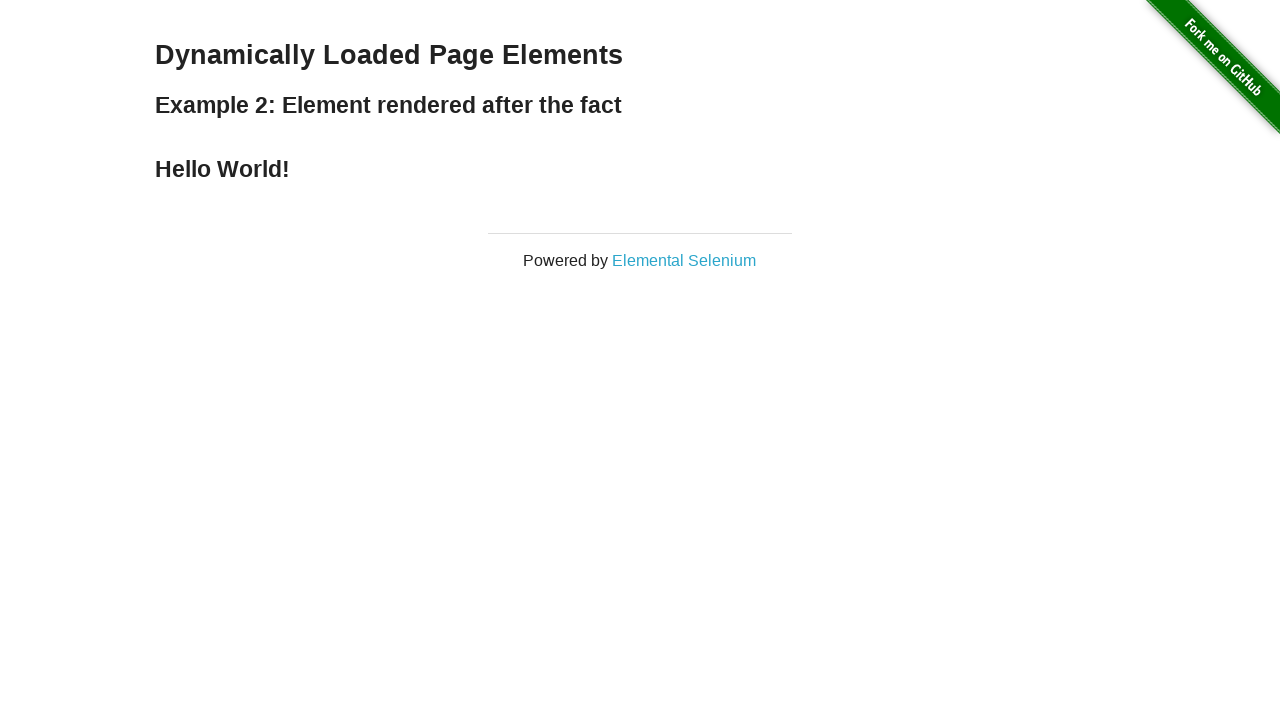